Tests navigating by clicking a link with specific calculated text, then fills out a multi-field form with first name, last name, city, and country, and submits it.

Starting URL: http://suninjuly.github.io/find_link_text

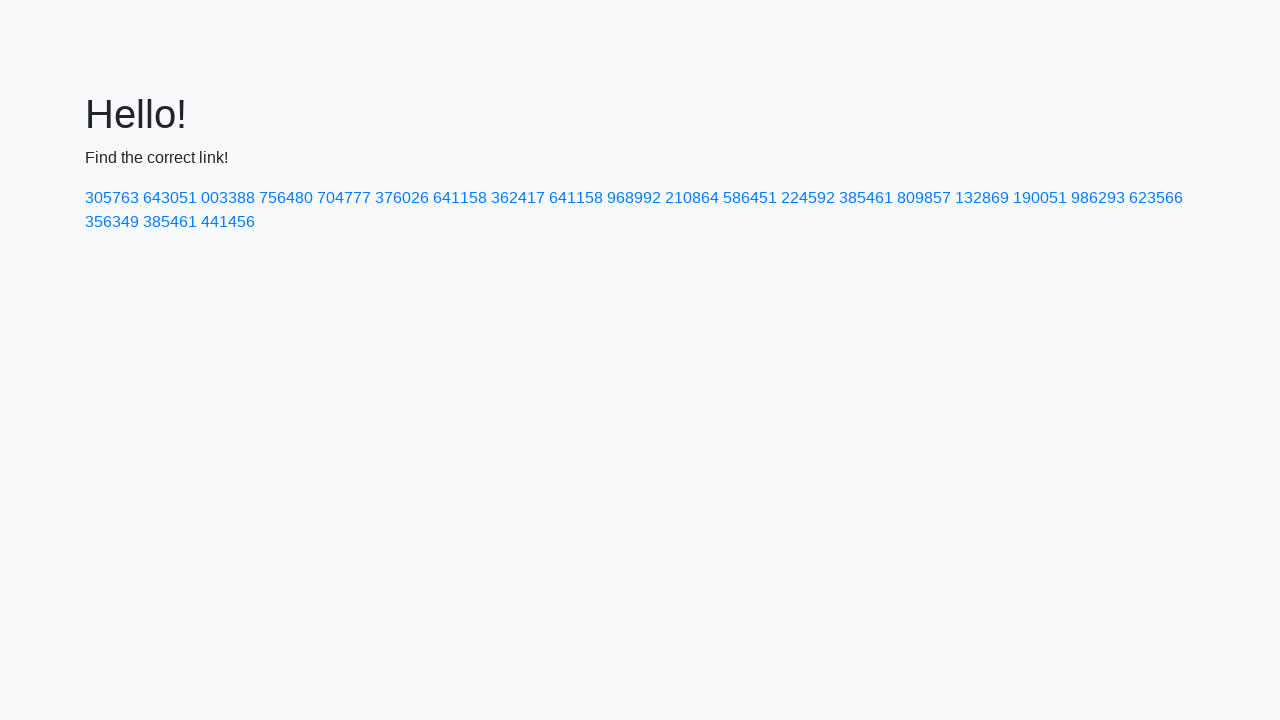

Clicked link with calculated text value 224592 at (808, 198) on text=224592
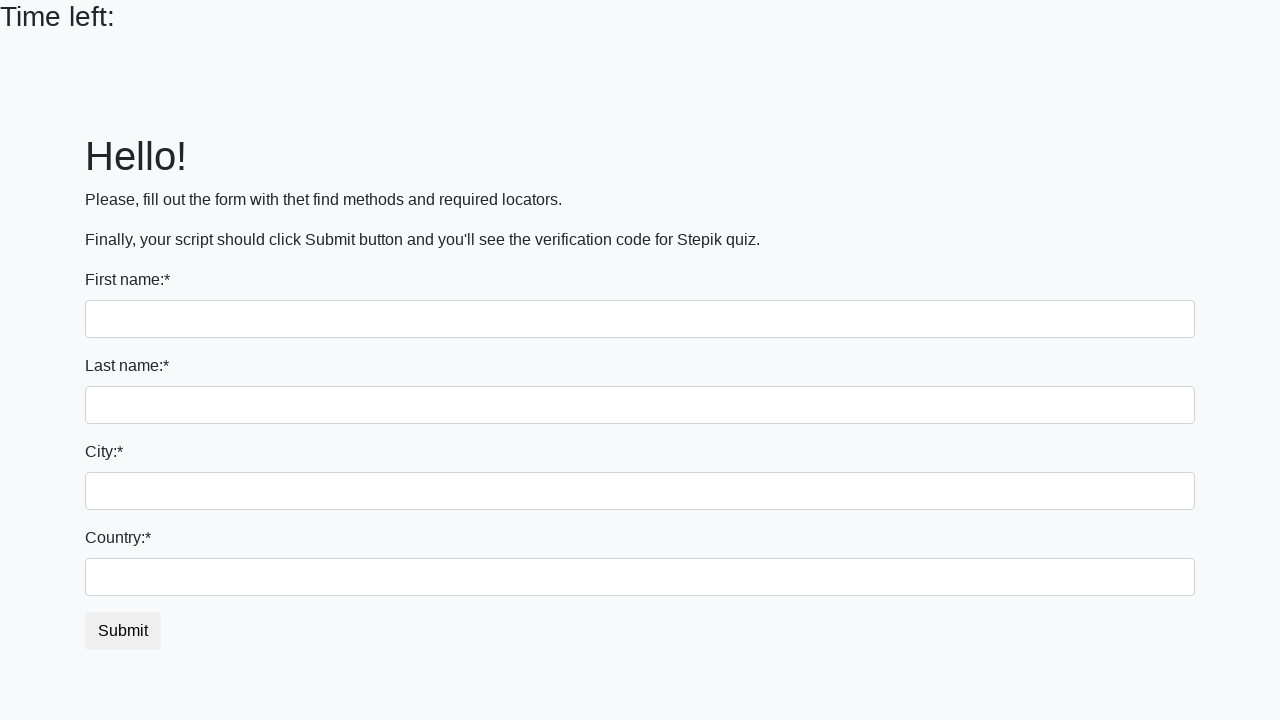

Filled first name field with 'Ivan' on input
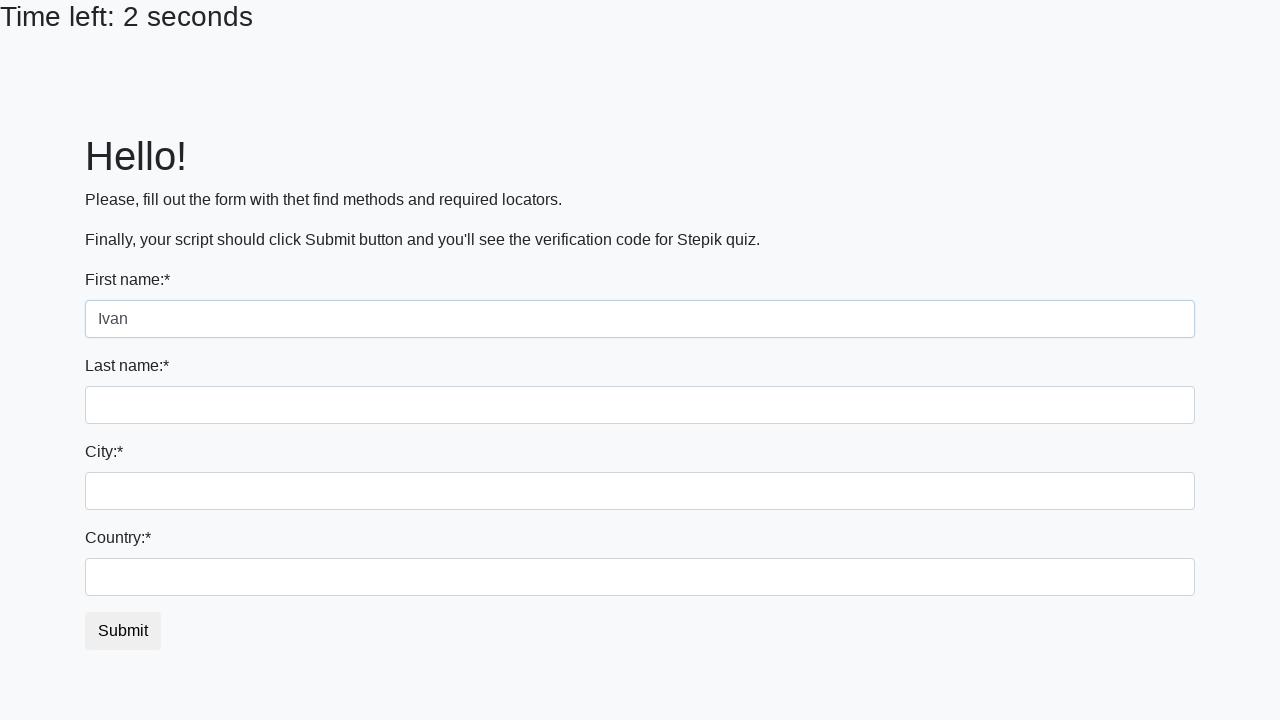

Filled last name field with 'Petrov' on input[name='last_name']
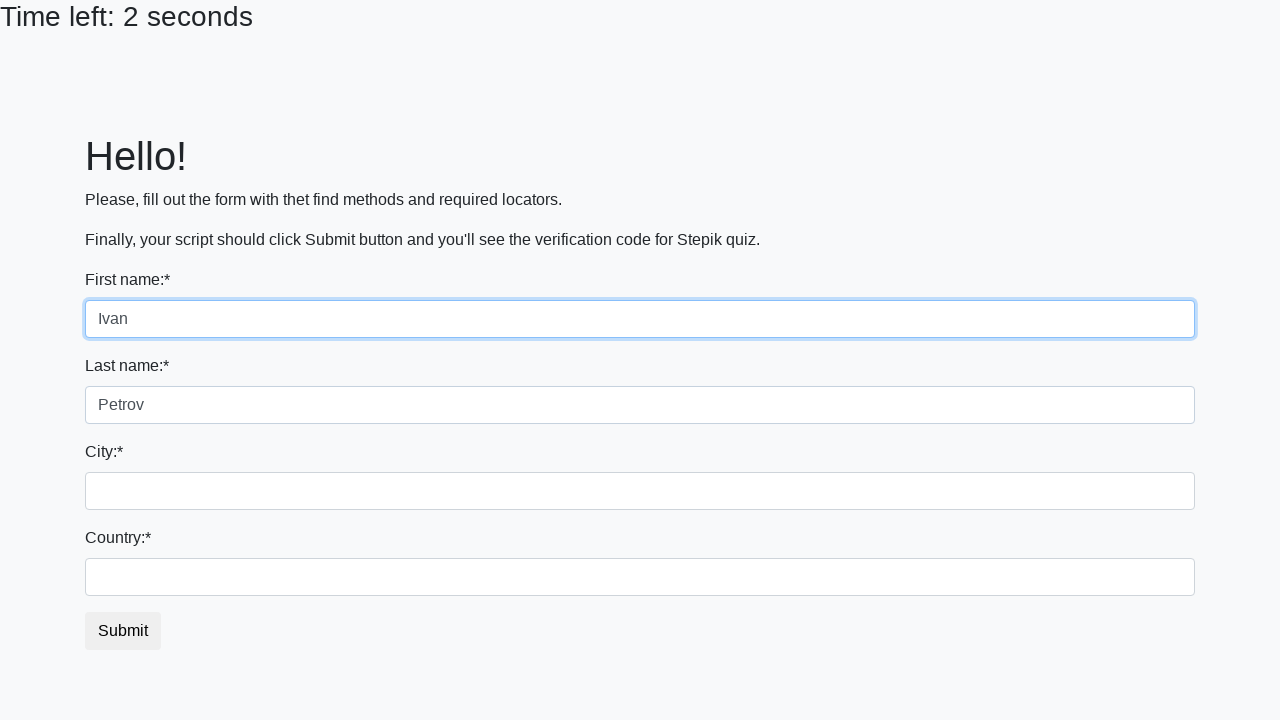

Filled city field with 'Smolensk' on .city
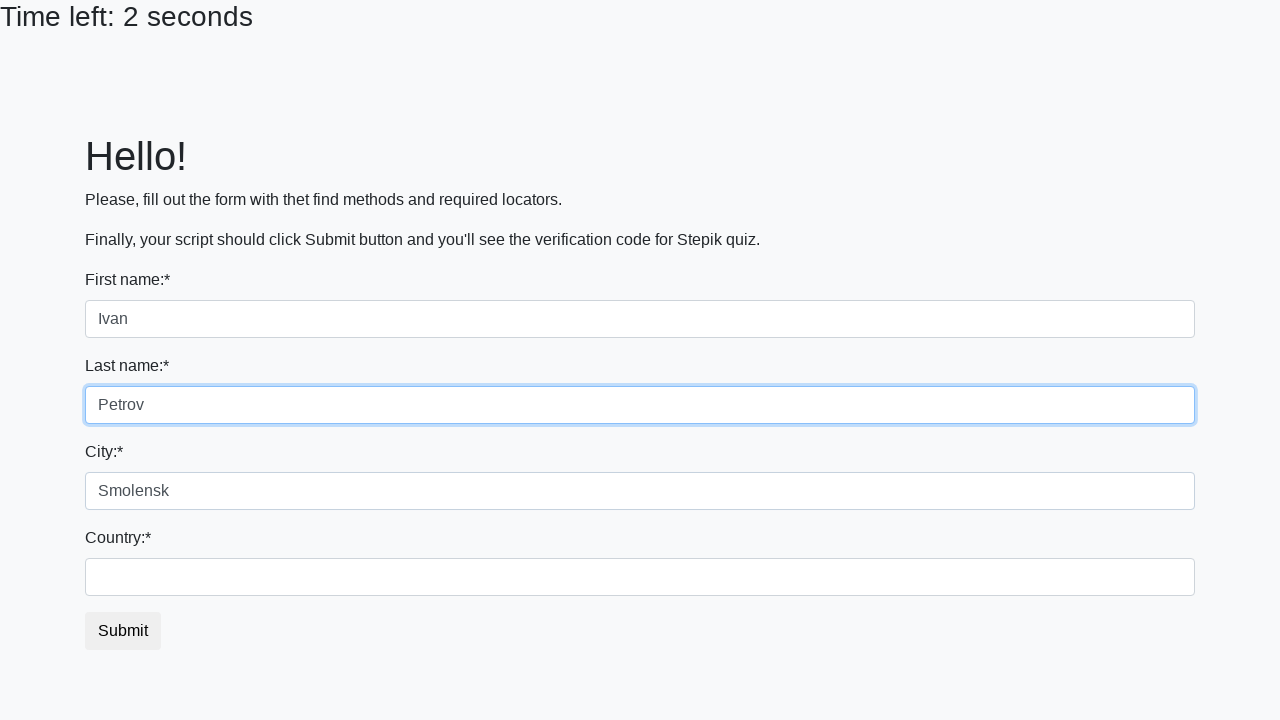

Filled country field with 'Russia' on #country
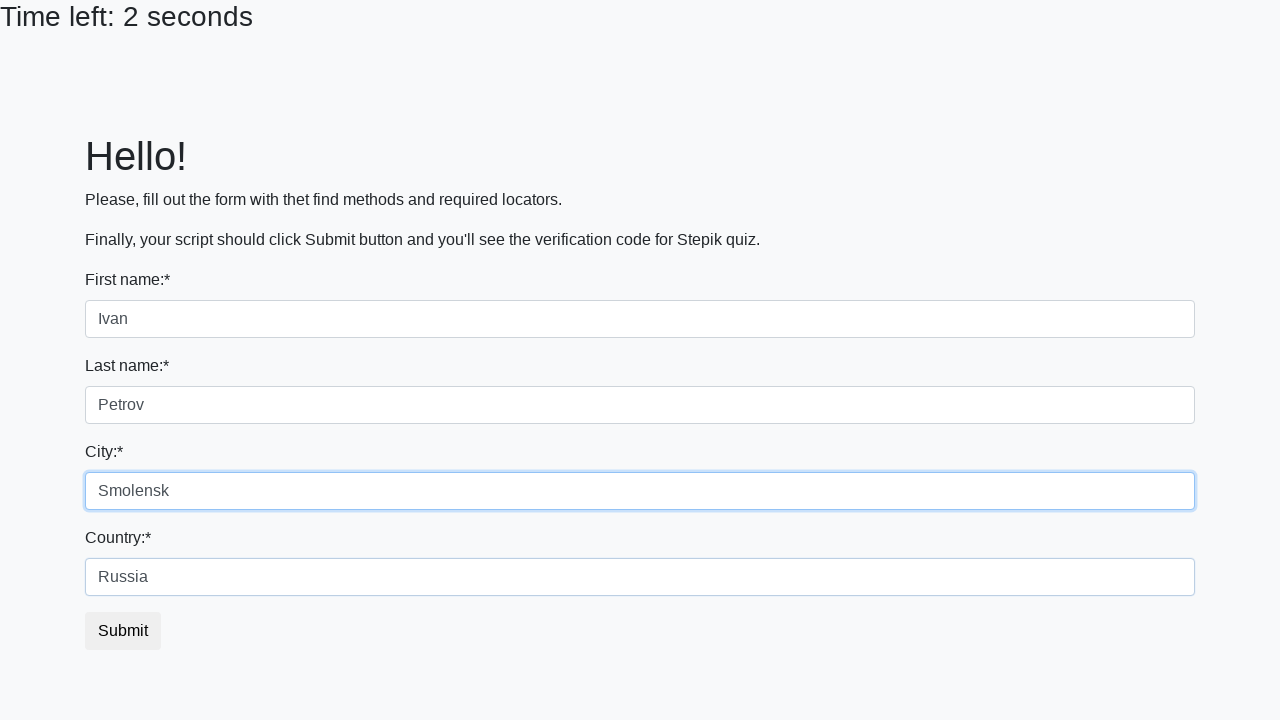

Clicked form submit button at (123, 631) on button.btn
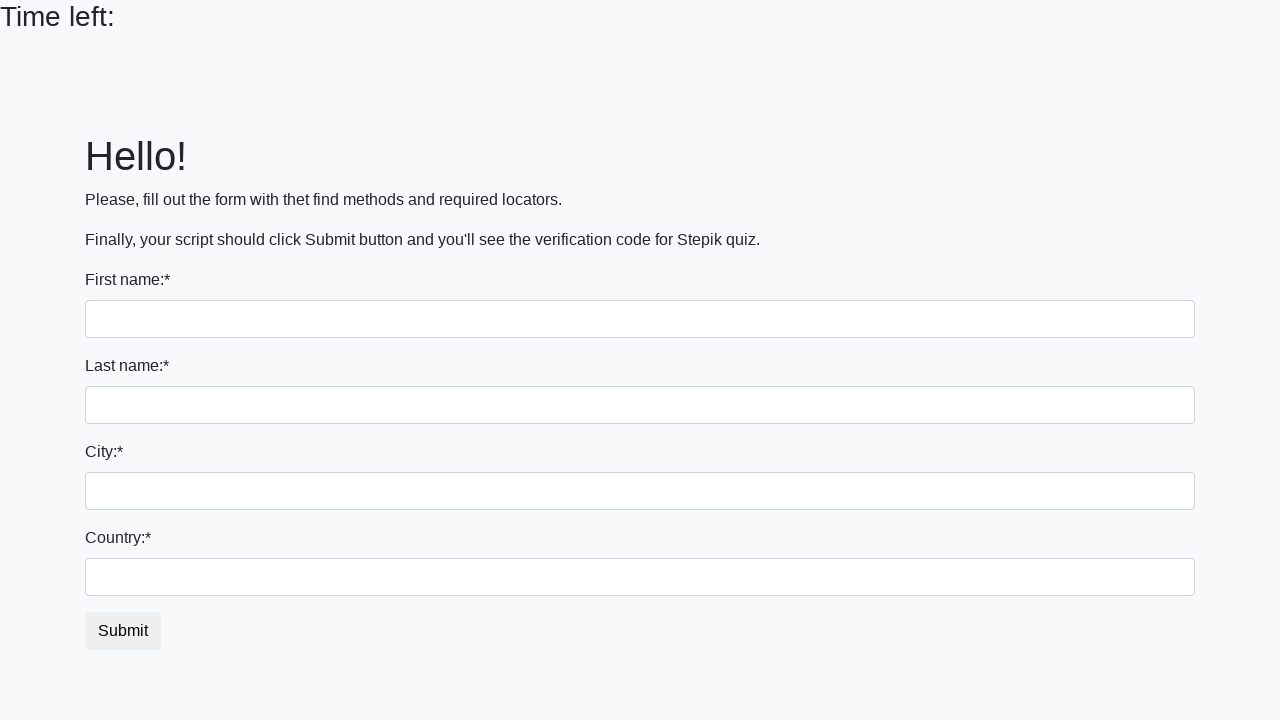

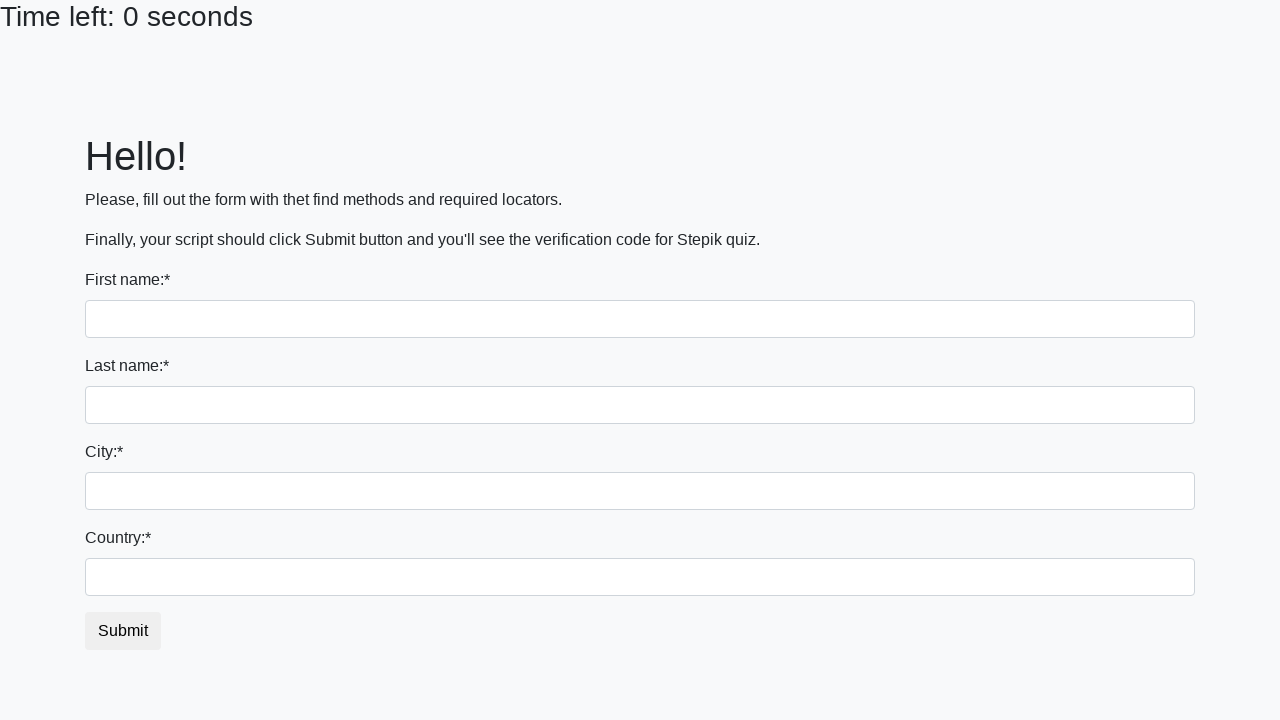